Adds multiple specific vegetable items (Cucumber, Brocolli, Beetroot) to cart on an e-commerce site by finding them in the product list and clicking their add to cart buttons

Starting URL: https://rahulshettyacademy.com/seleniumPractise/

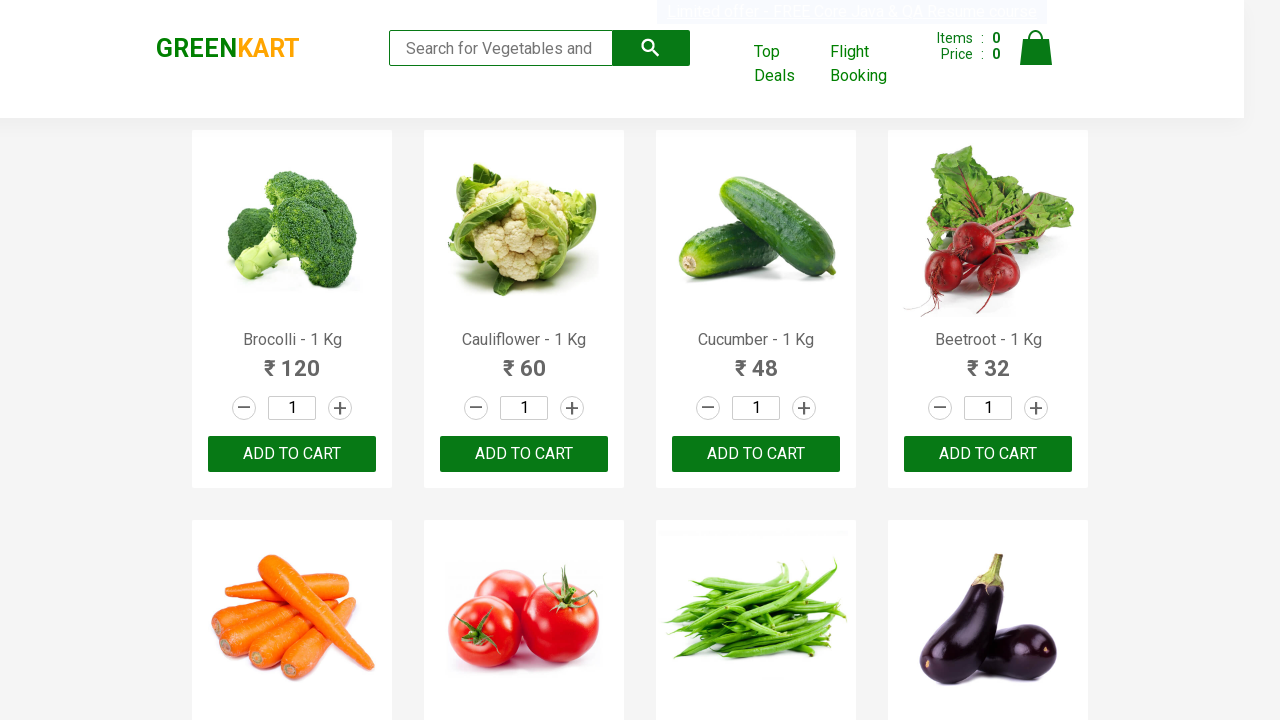

Waited for product names to load
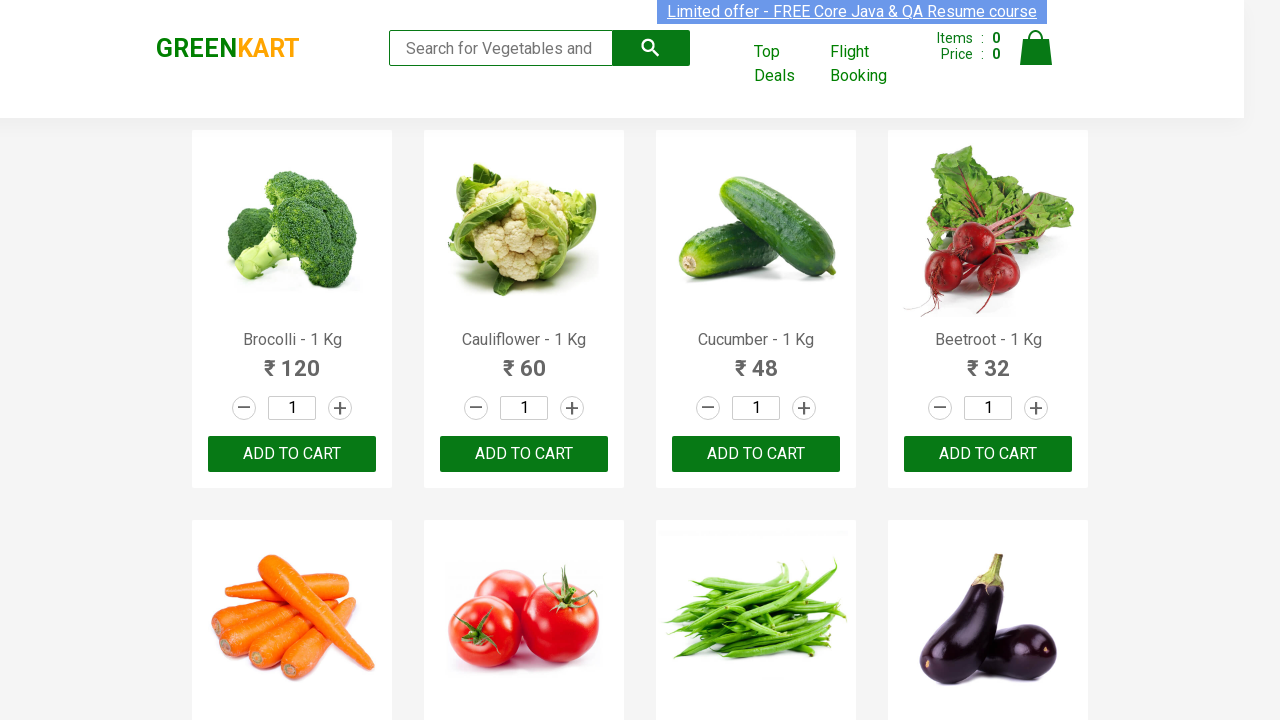

Retrieved all product name elements
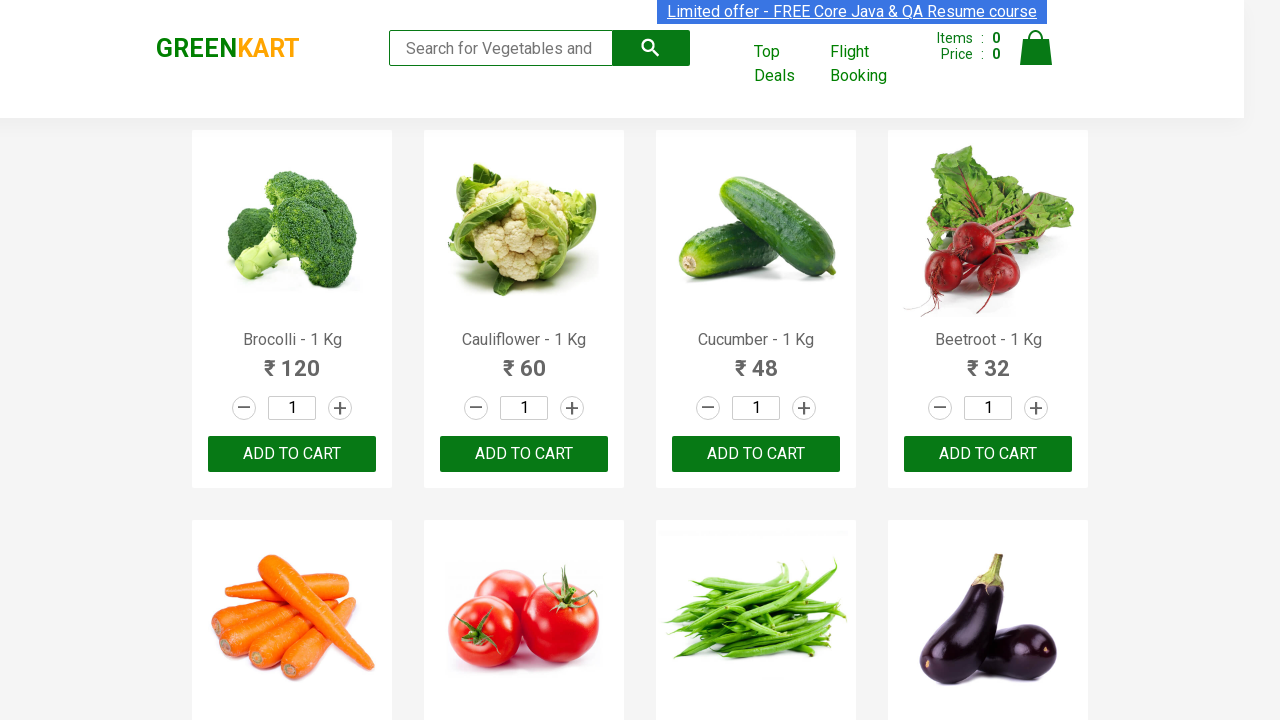

Retrieved all add to cart buttons
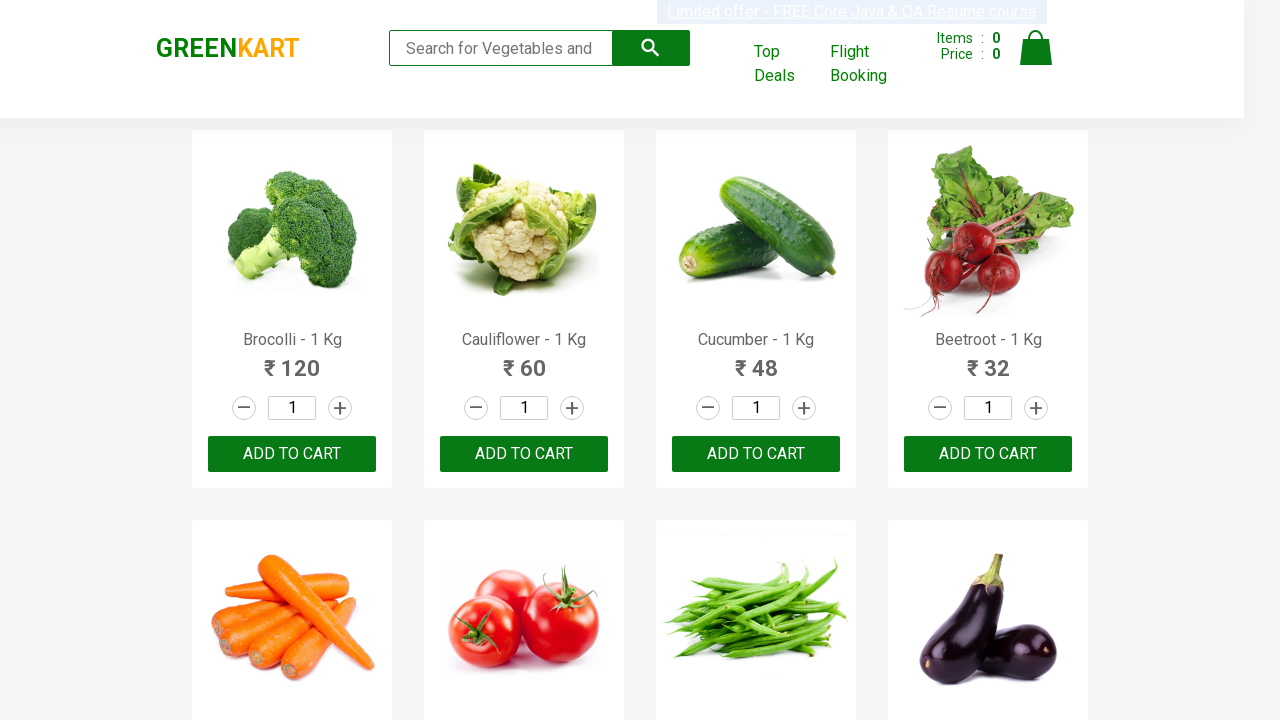

Clicked add to cart button for Brocolli at (292, 454) on div.product-action button >> nth=0
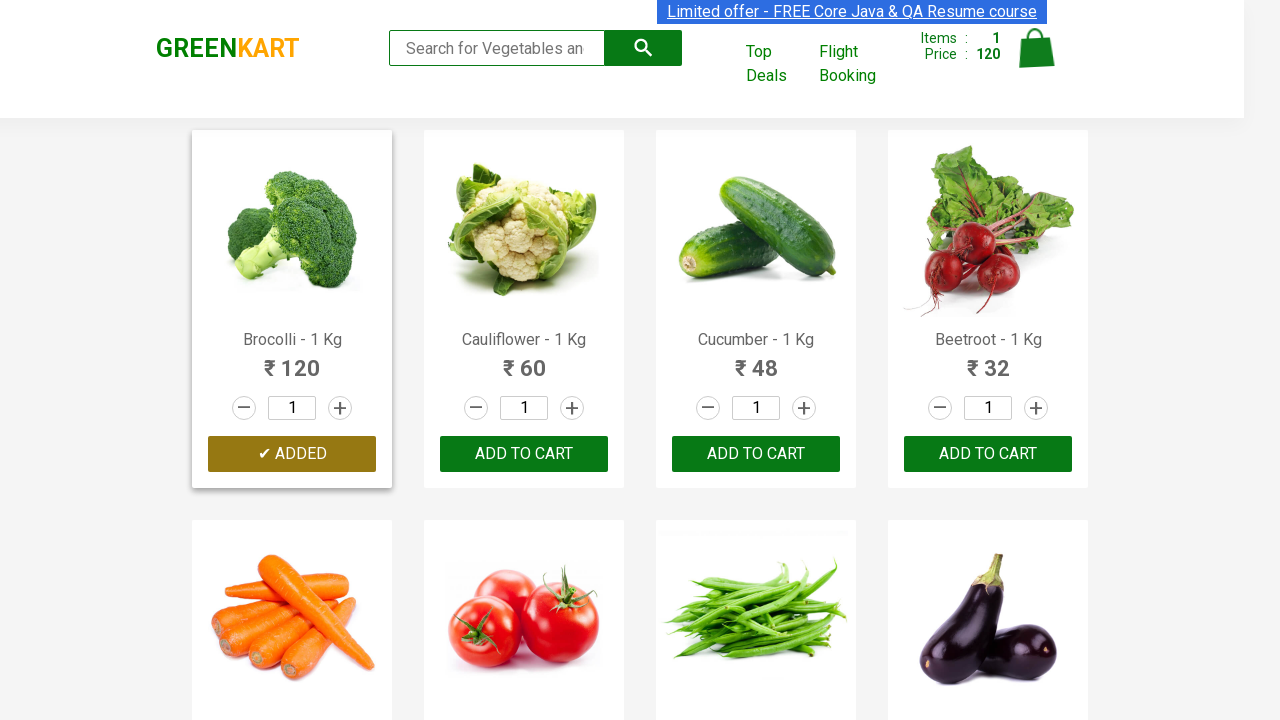

Clicked add to cart button for Cucumber at (756, 454) on div.product-action button >> nth=2
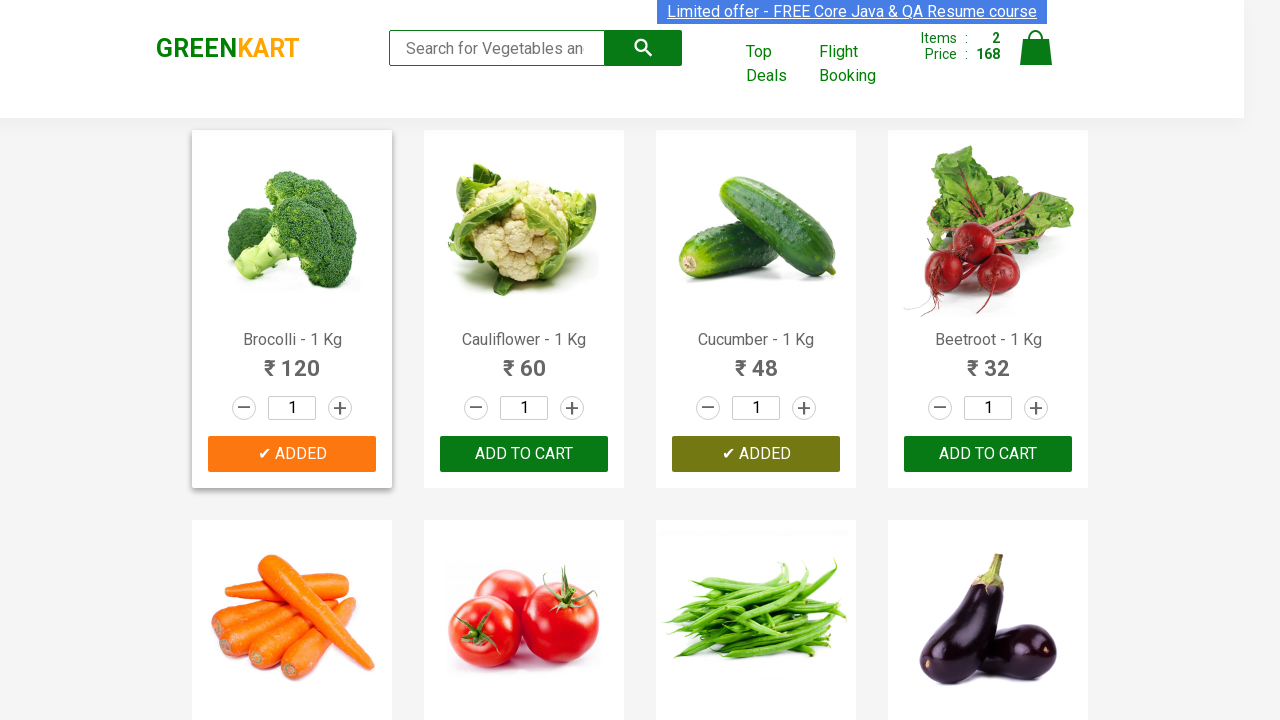

Clicked add to cart button for Beetroot at (988, 454) on div.product-action button >> nth=3
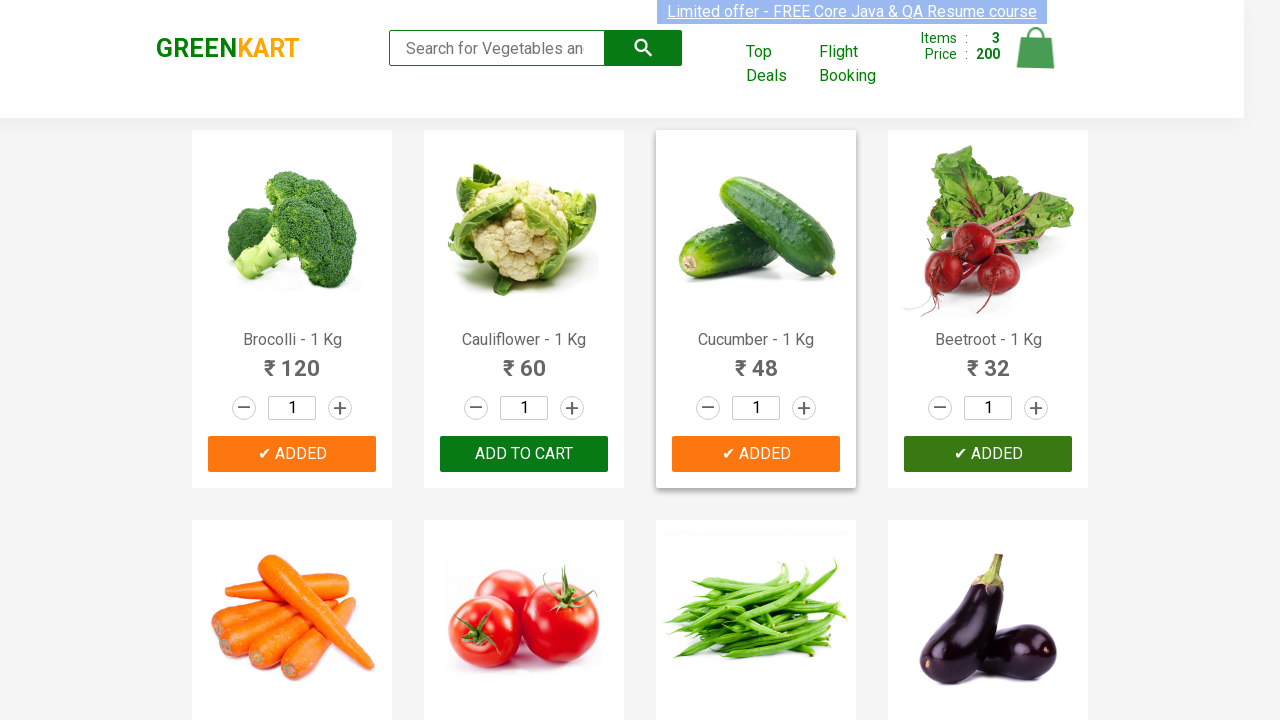

All 3 required items (Cucumber, Brocolli, Beetroot) added to cart successfully
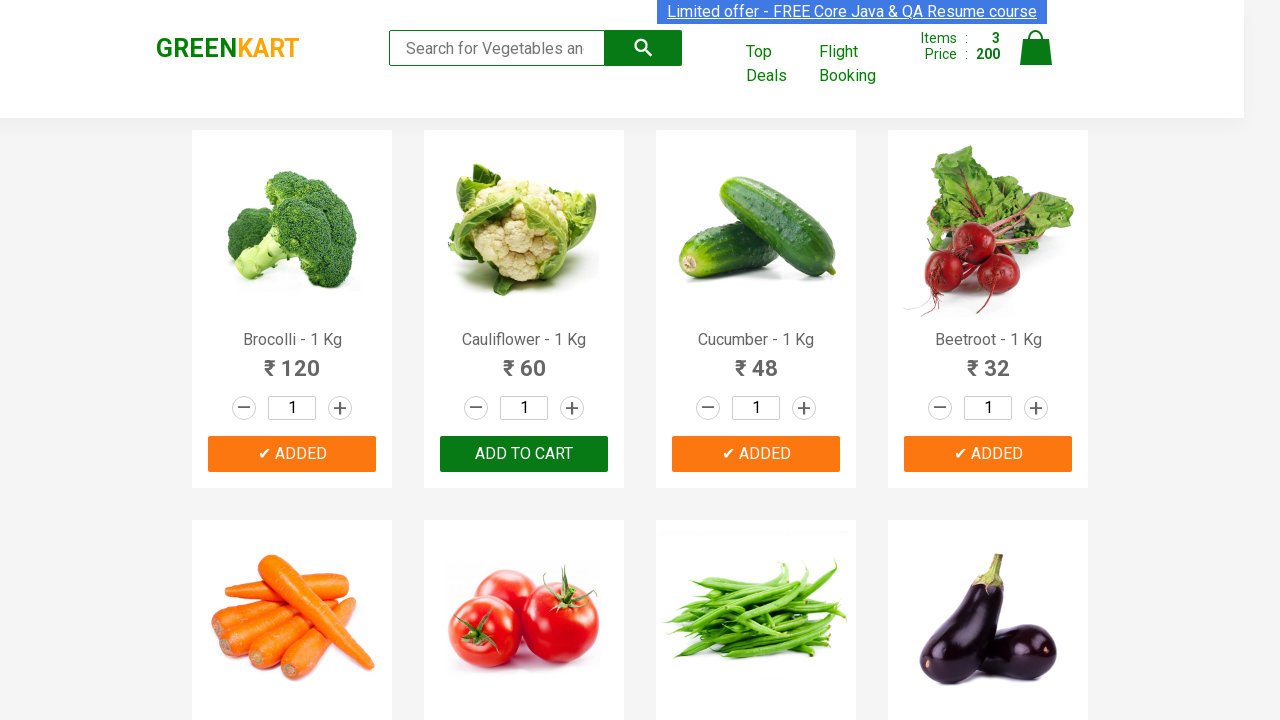

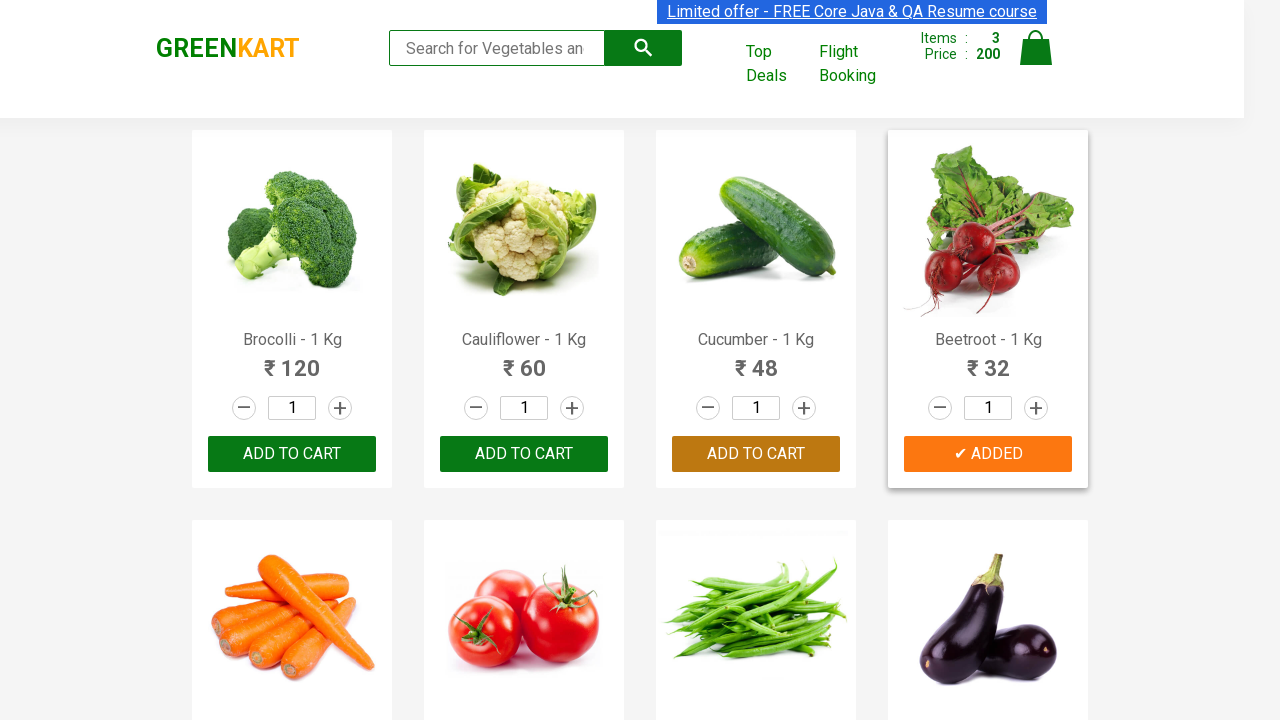